Tests selecting a country from an Ajax dropdown menu on a football statistics page and verifies that match data loads in the table.

Starting URL: https://www.adamchoi.co.uk/overs/detailed

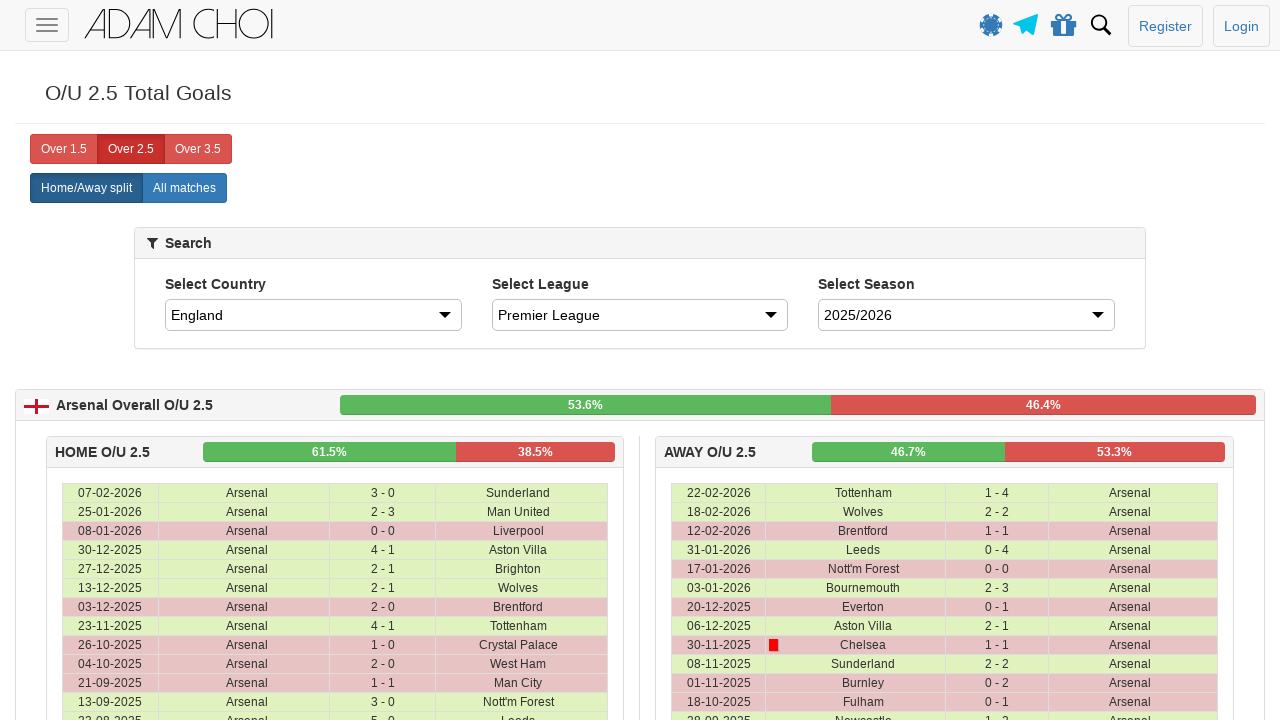

Navigated to football statistics page
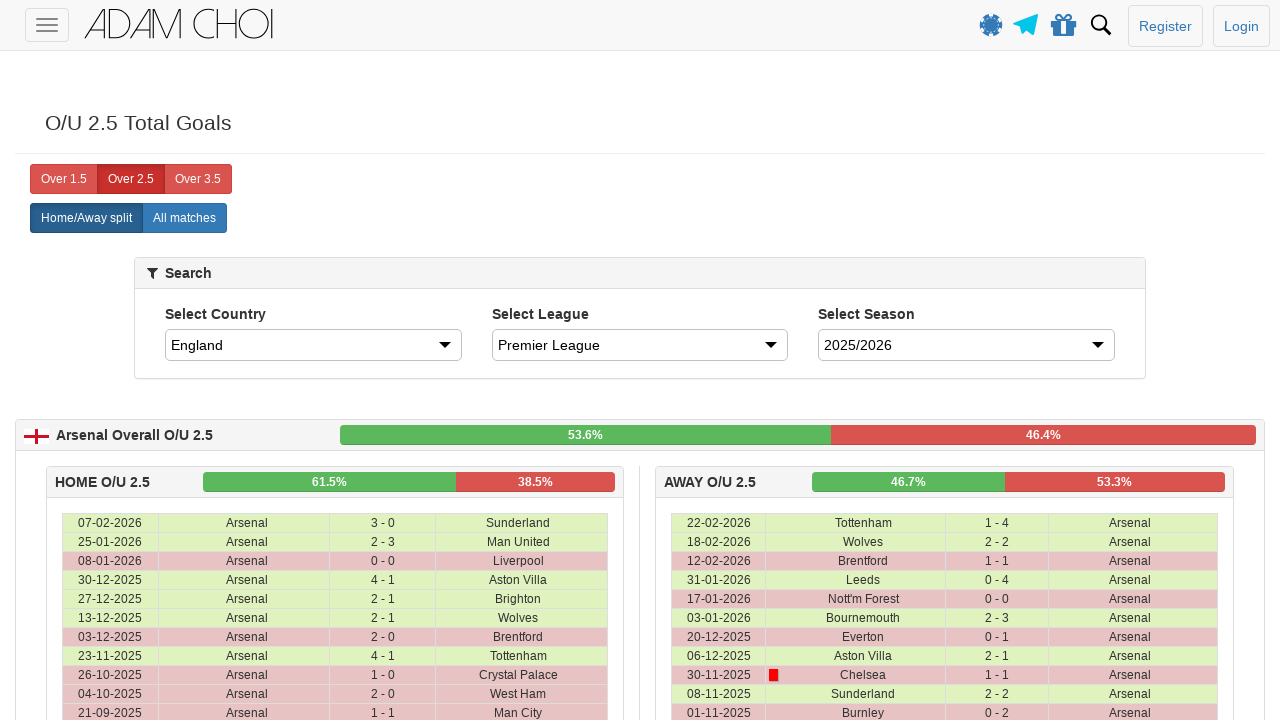

Selected 'Spain' from country dropdown on #country
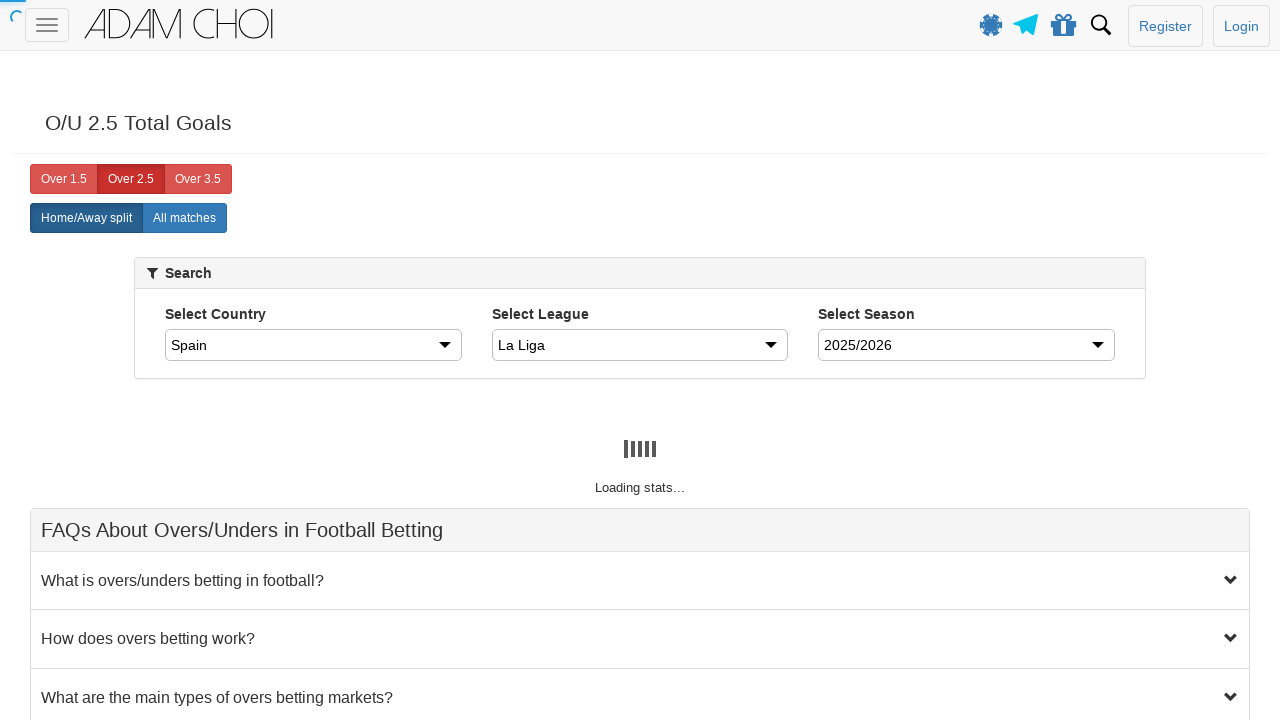

Table rows loaded after Ajax request completed
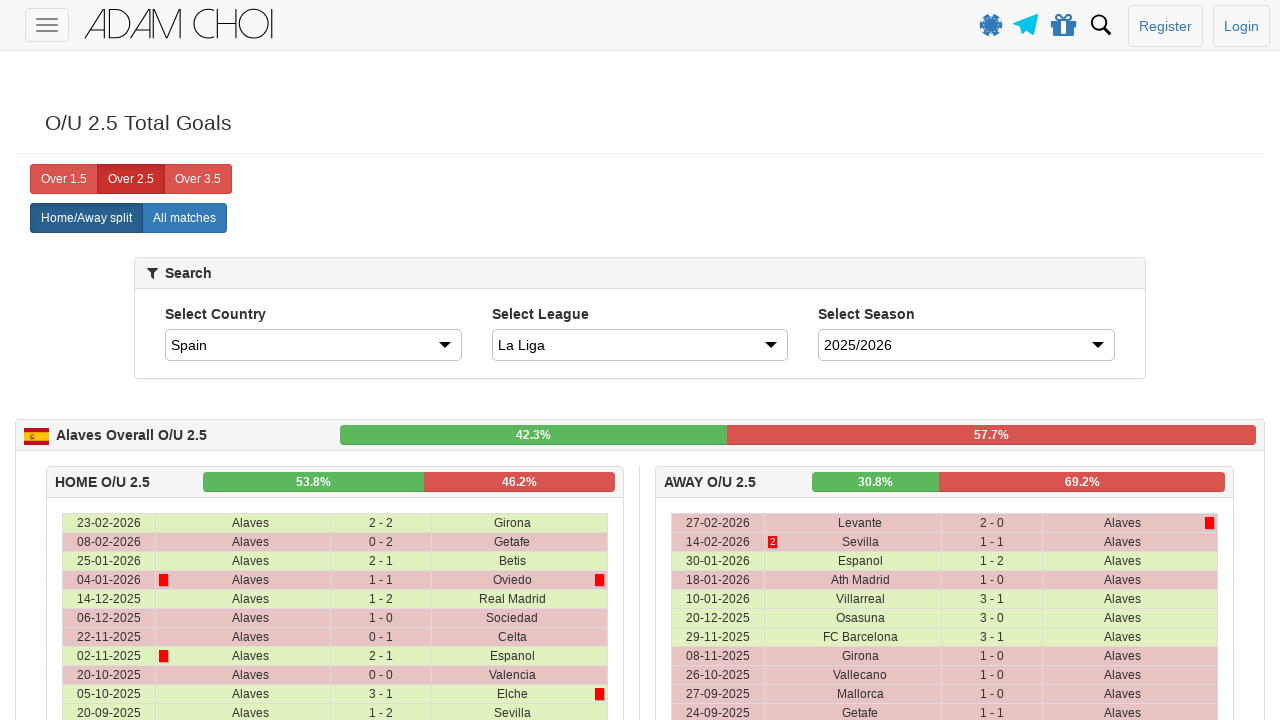

Match data verified in table cells
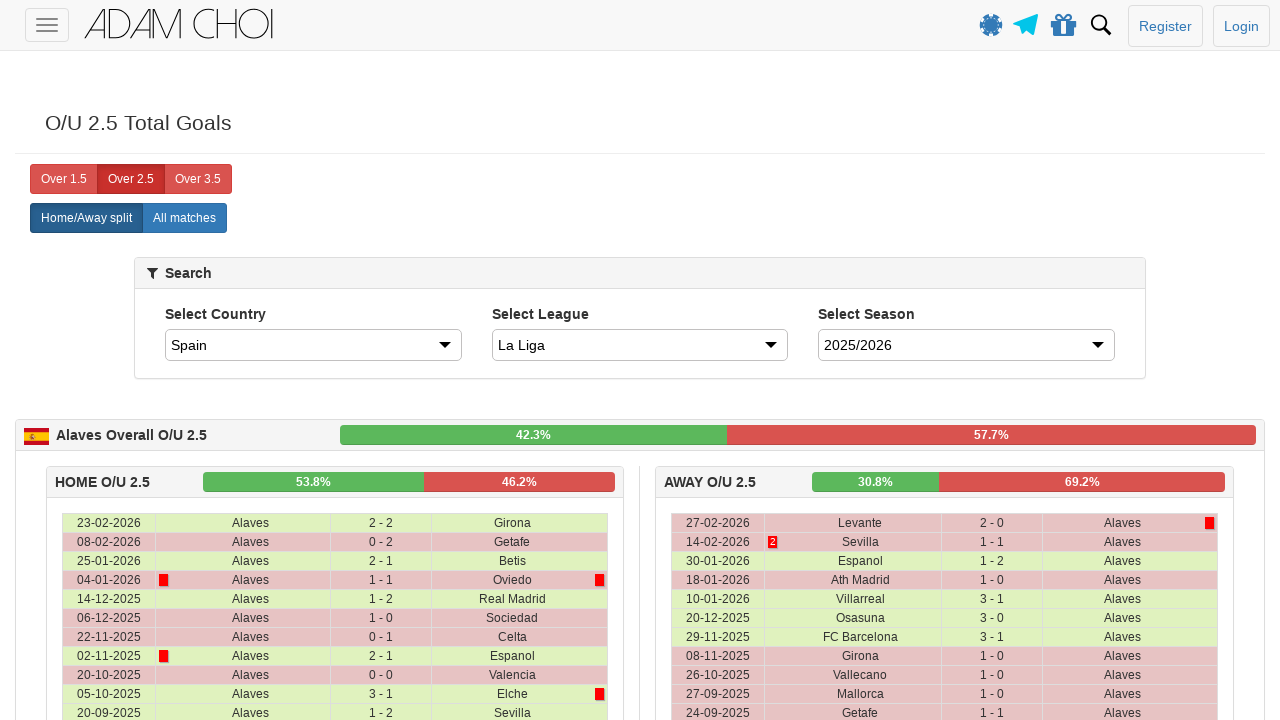

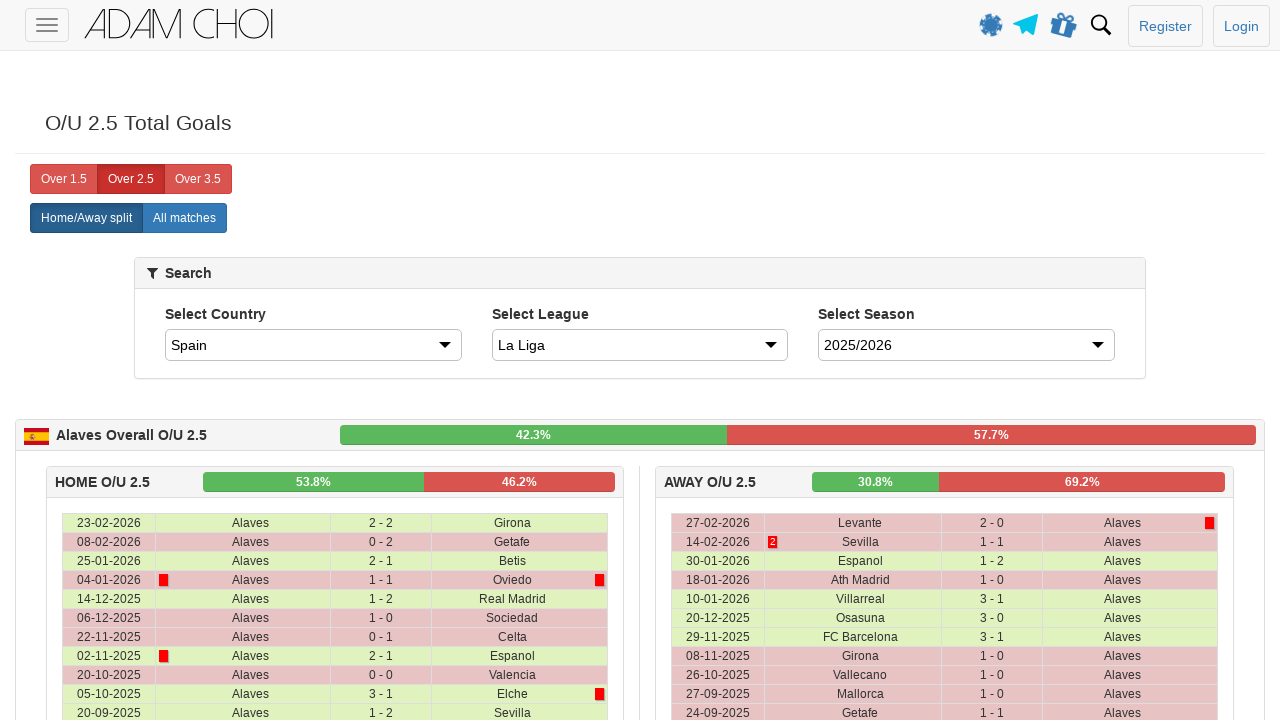